Tests jQuery UI autocomplete functionality by typing "Apple" and selecting "AppleScript" from the autocomplete dropdown

Starting URL: https://jqueryui.com/autocomplete/

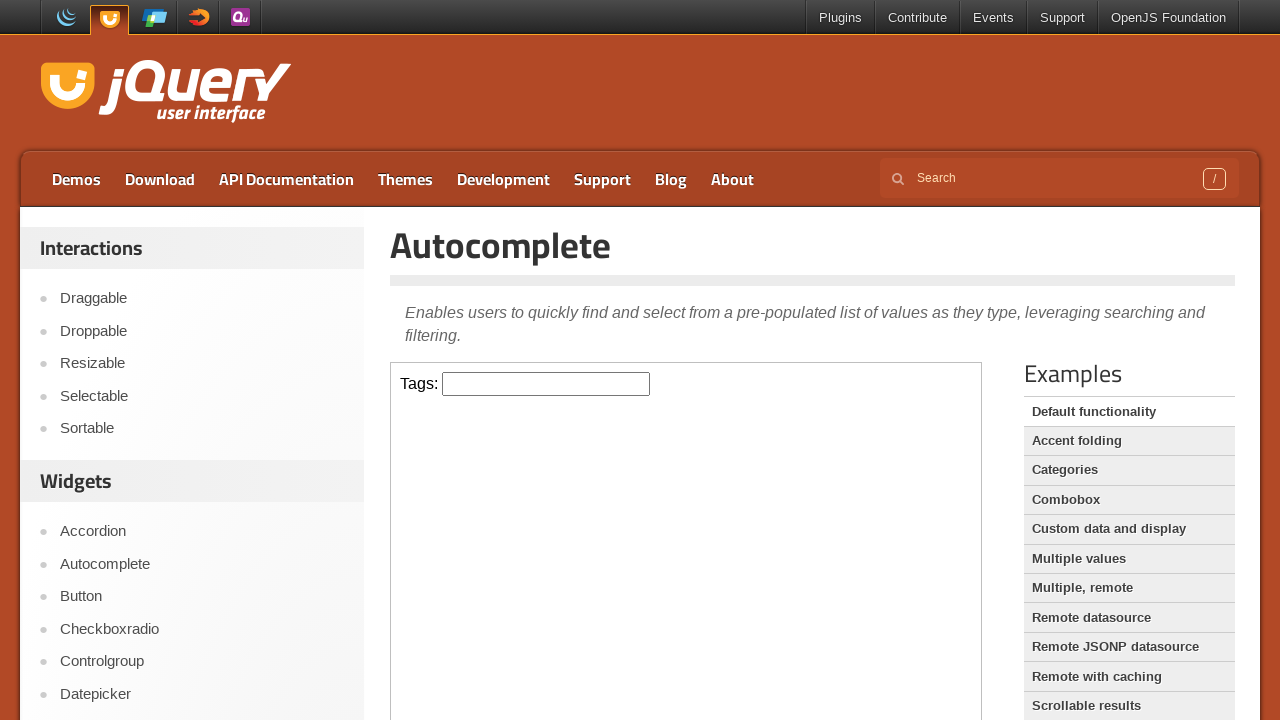

Located the demo iframe
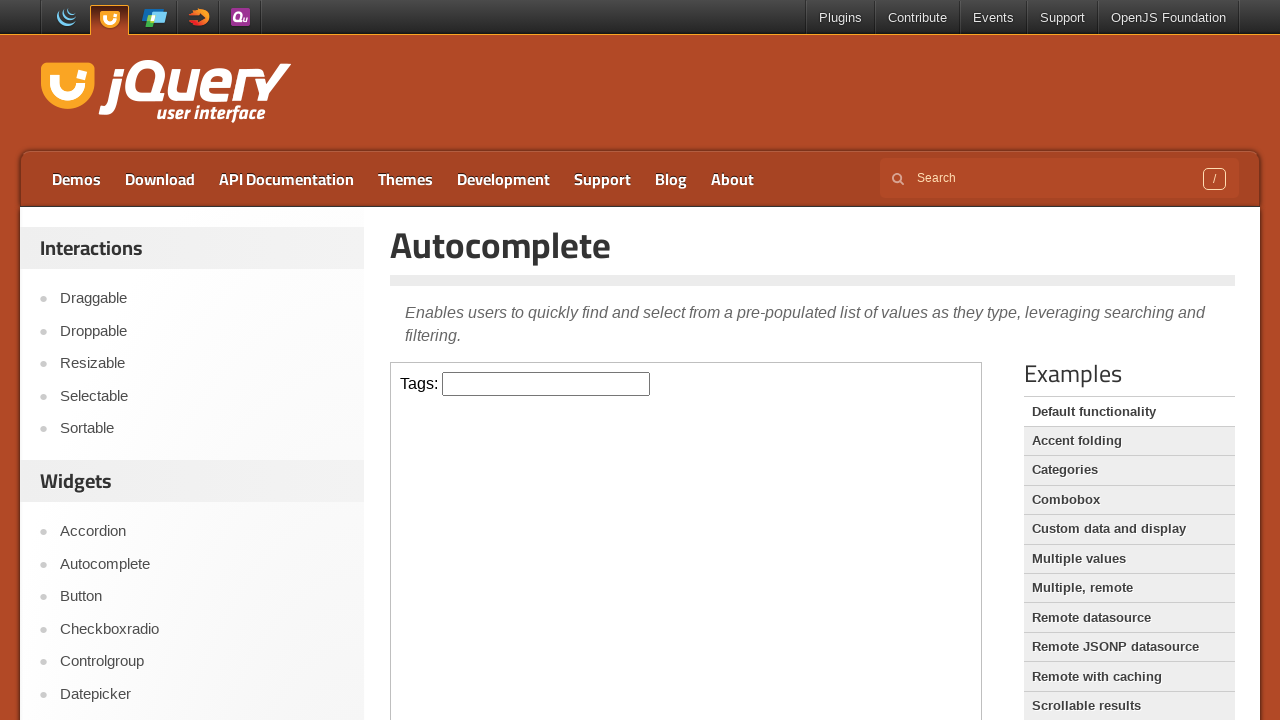

Typed 'Apple' in the autocomplete input field on iframe.demo-frame >> internal:control=enter-frame >> #tags
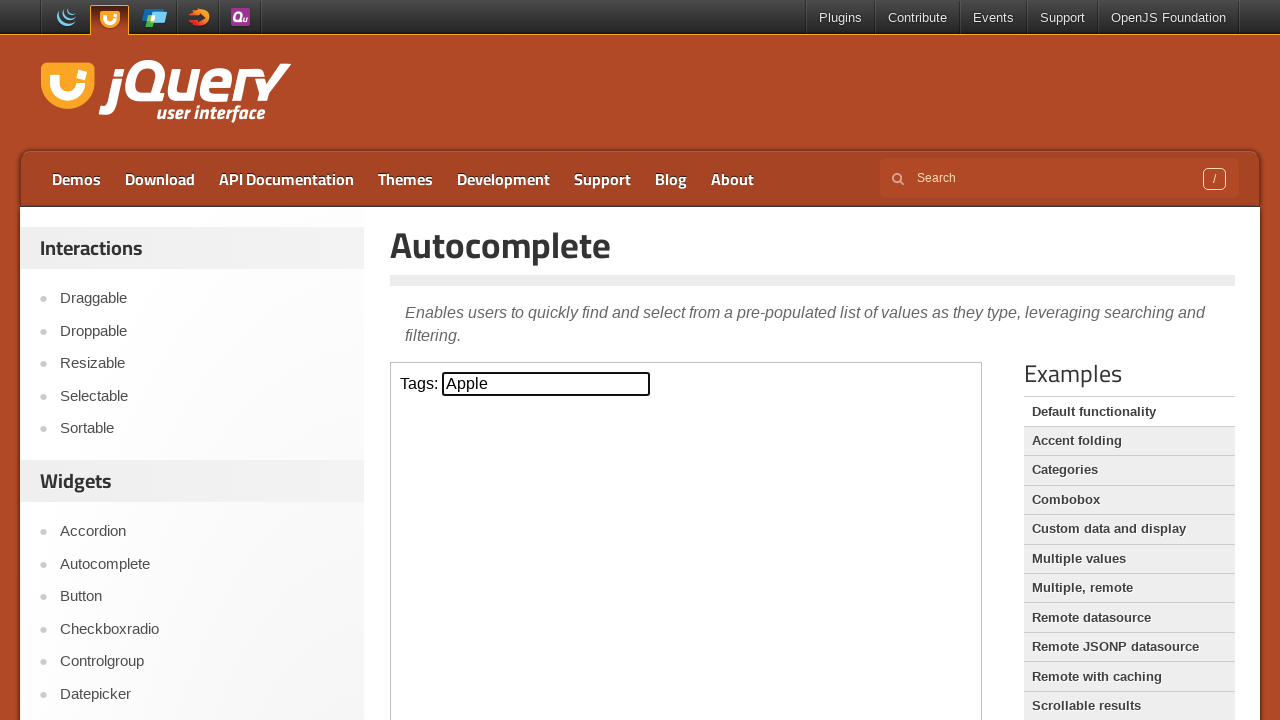

Clicked on 'AppleScript' option in the autocomplete dropdown at (546, 409) on iframe.demo-frame >> internal:control=enter-frame >> li div[tabindex='-1']
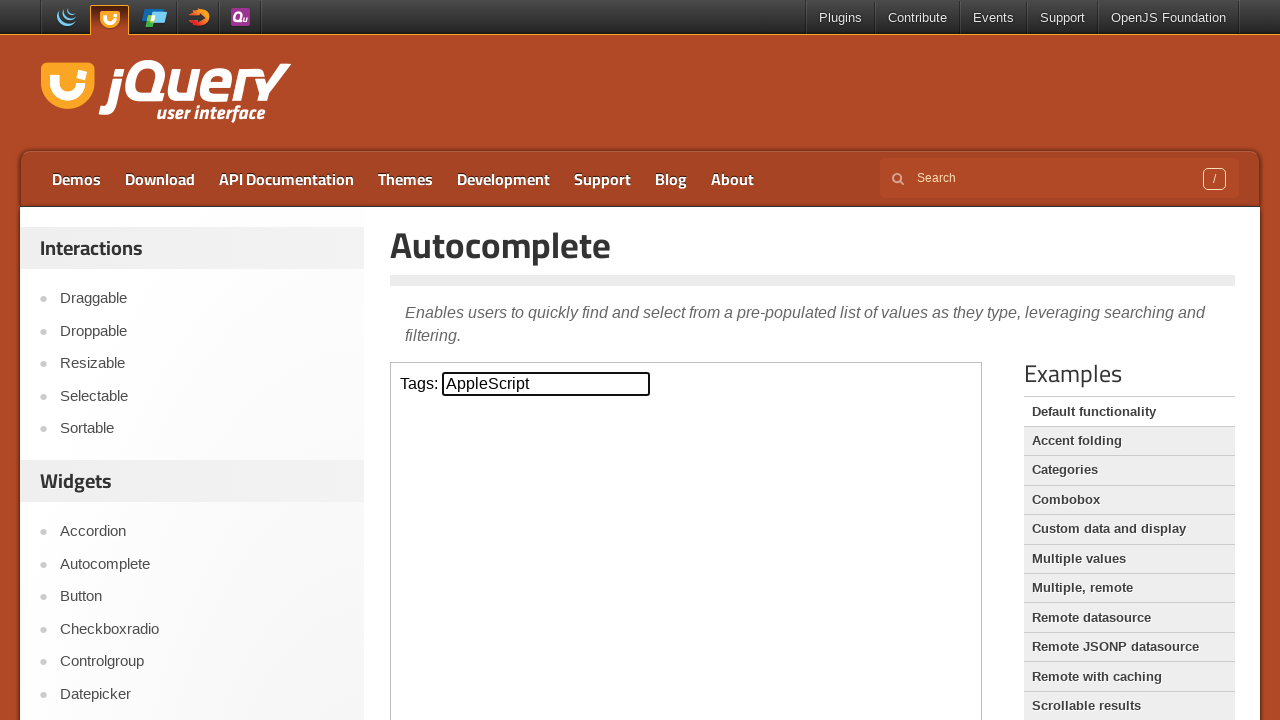

Verified that the input field contains 'AppleScript'
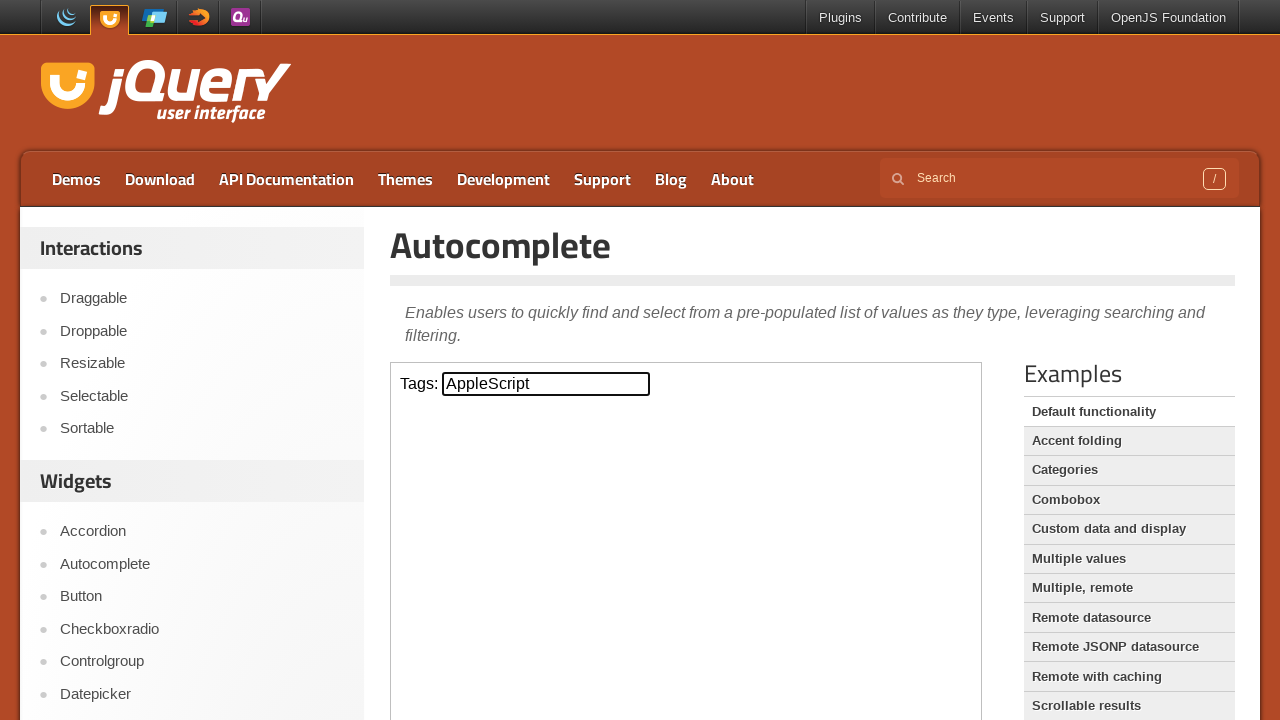

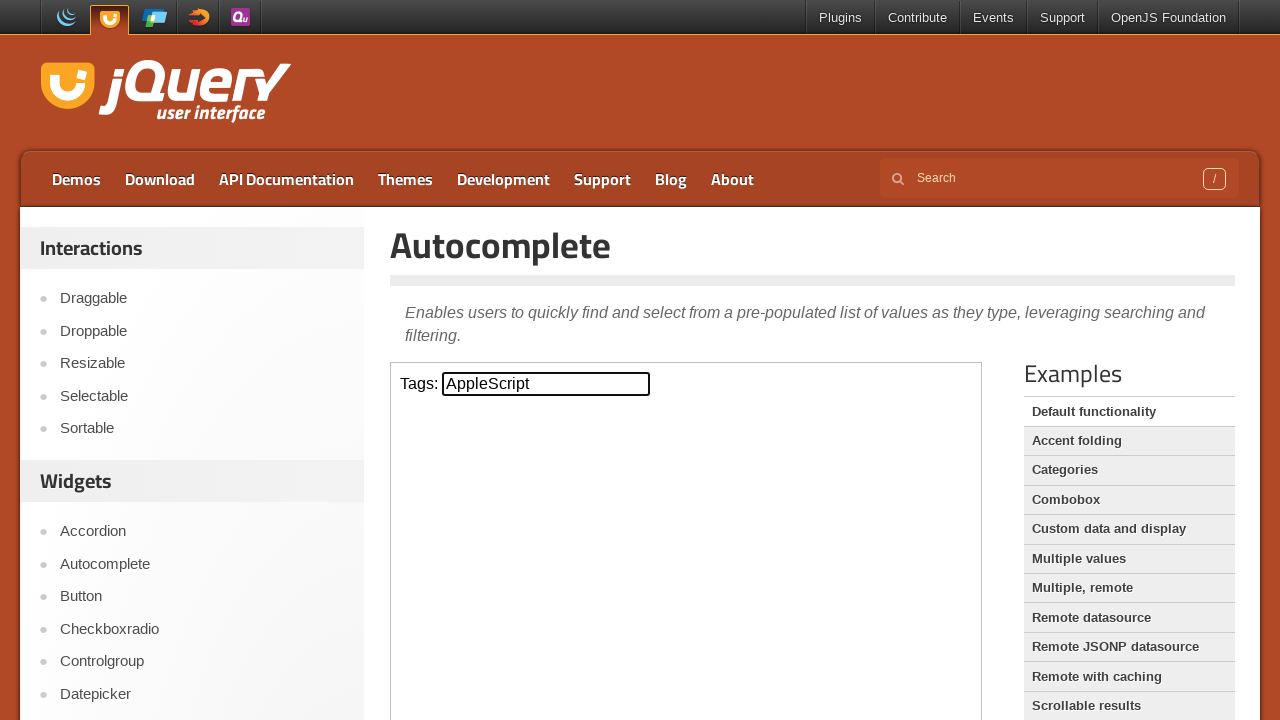